Tests keyboard keys command by entering text in search bar and pressing Enter

Starting URL: http://omayo.blogspot.com

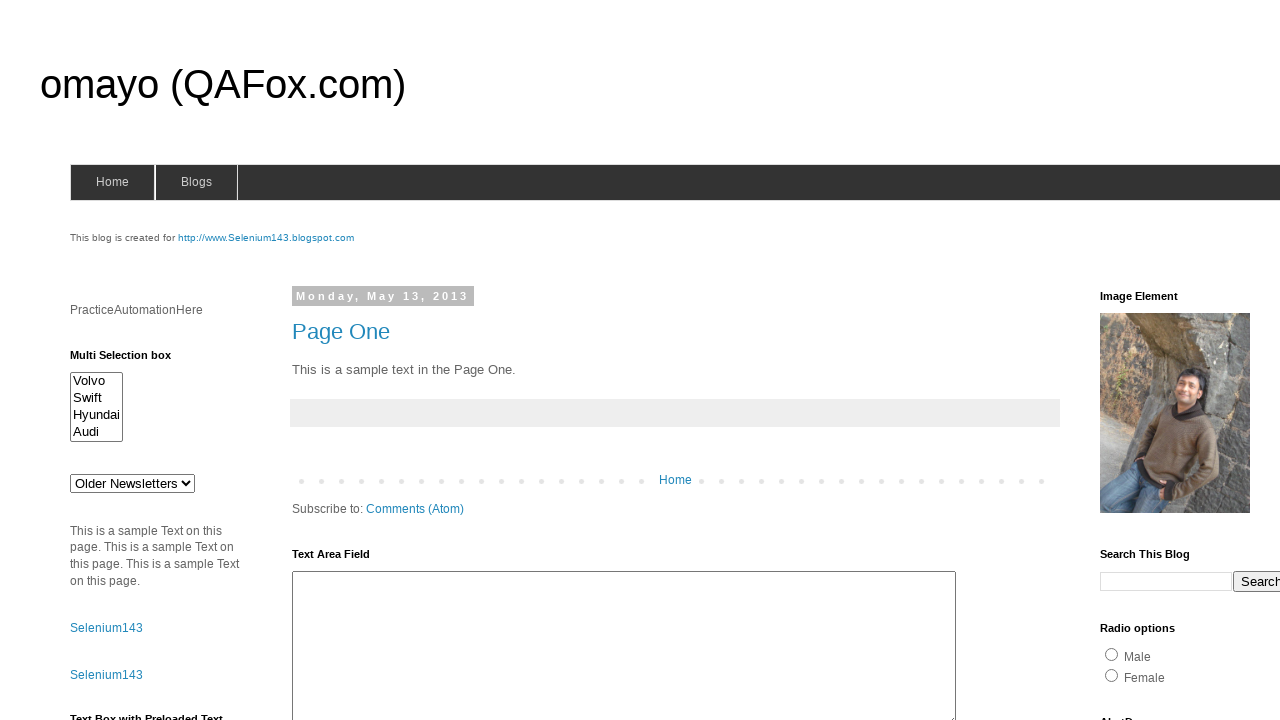

Filled search bar with 'Random' on td.gsc-input > input
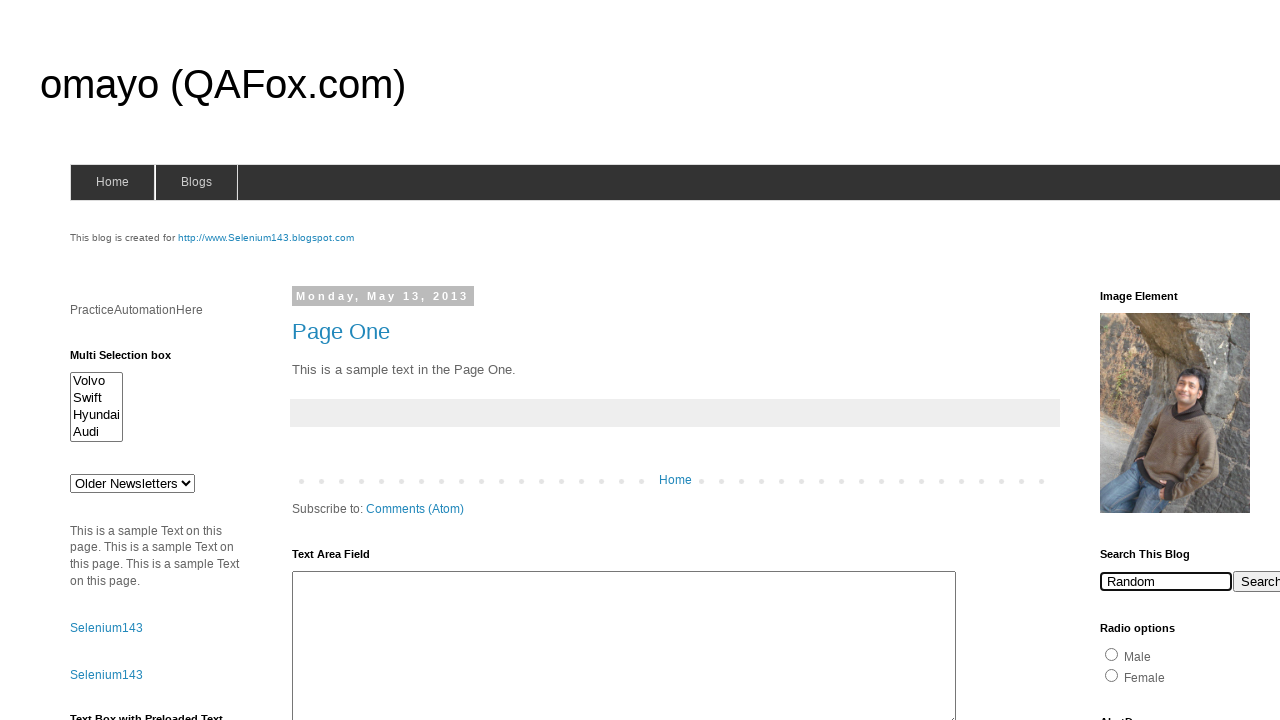

Pressed Enter key to submit search on td.gsc-input > input
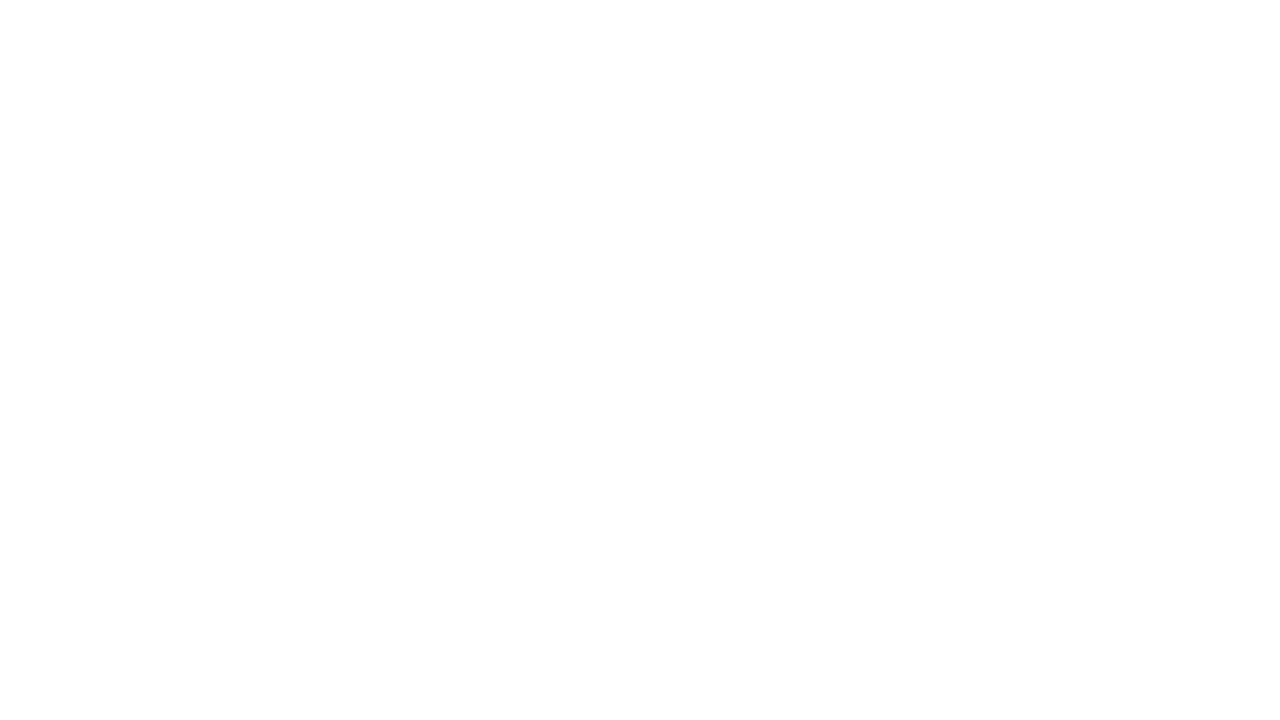

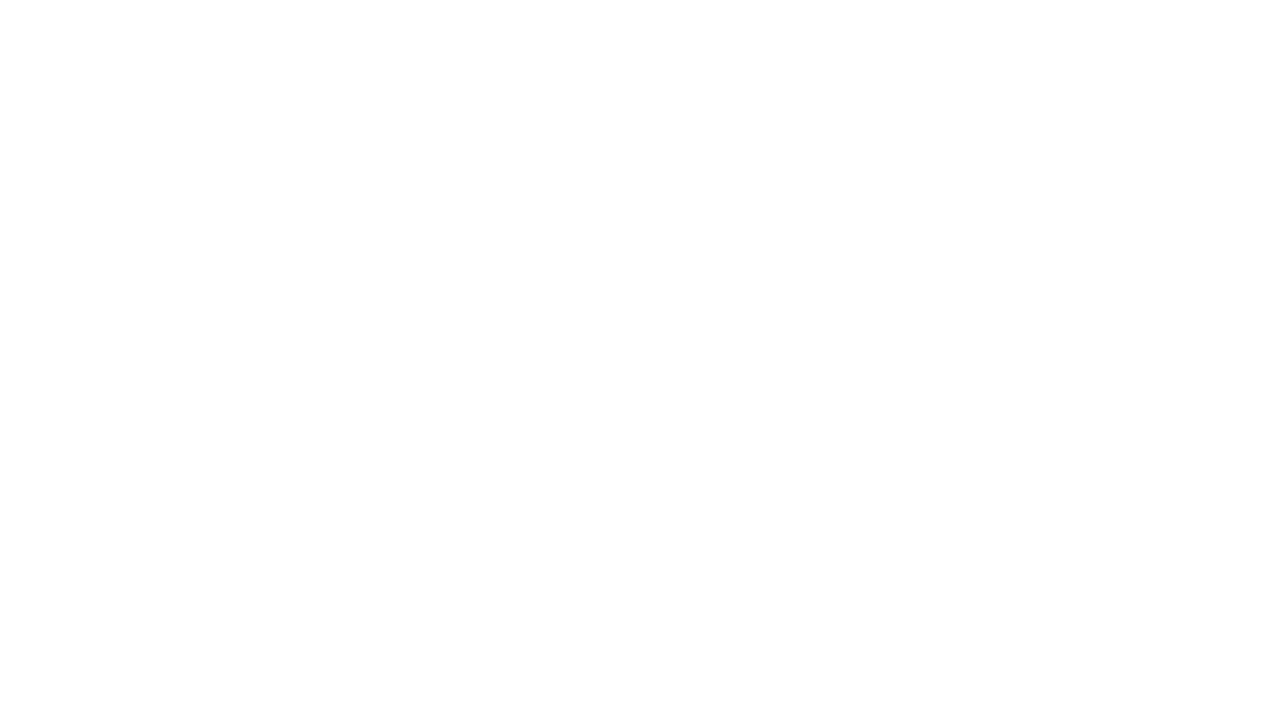